Tests that the Clear completed button displays correct text when items are completed

Starting URL: https://demo.playwright.dev/todomvc

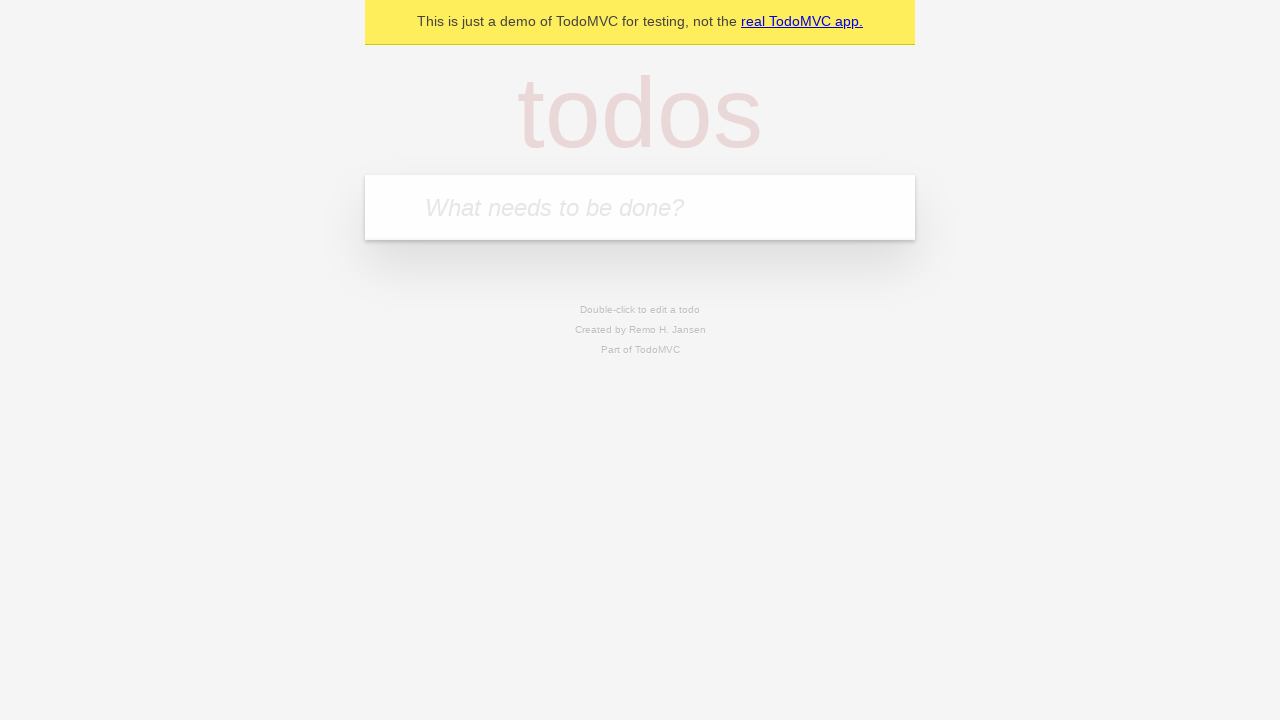

Located the 'What needs to be done?' input field
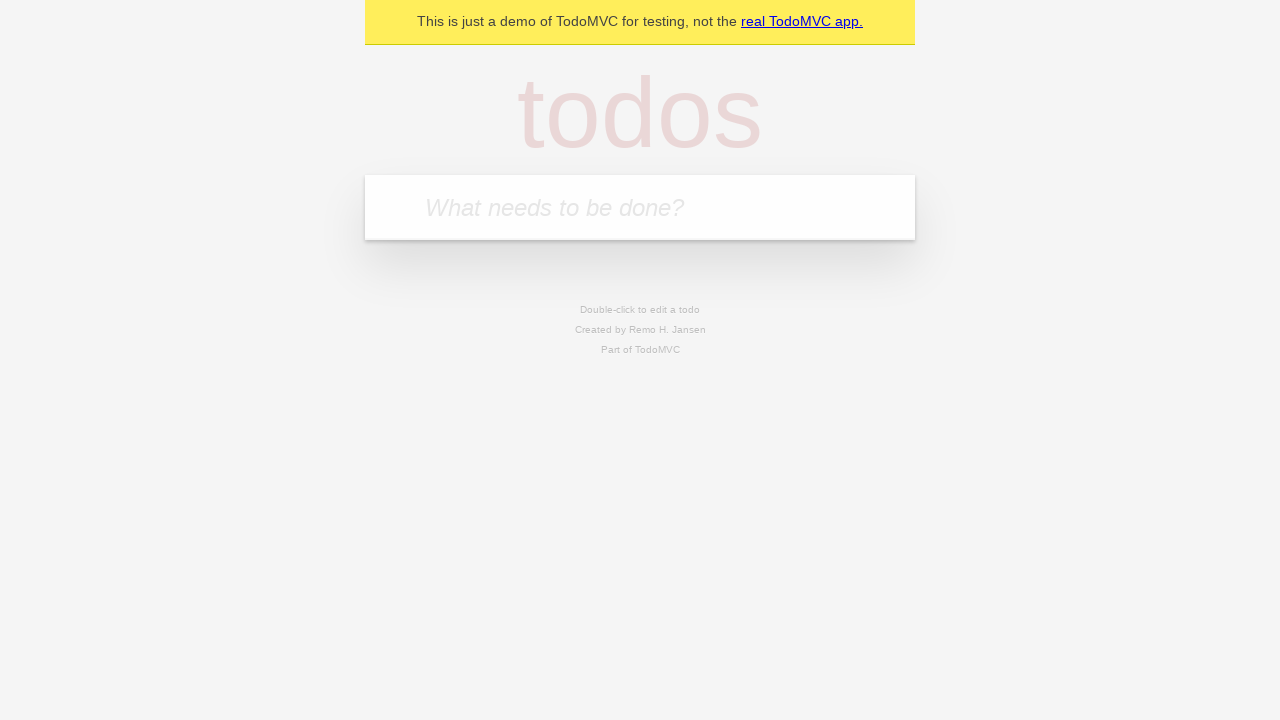

Filled todo input with 'buy some cheese' on internal:attr=[placeholder="What needs to be done?"i]
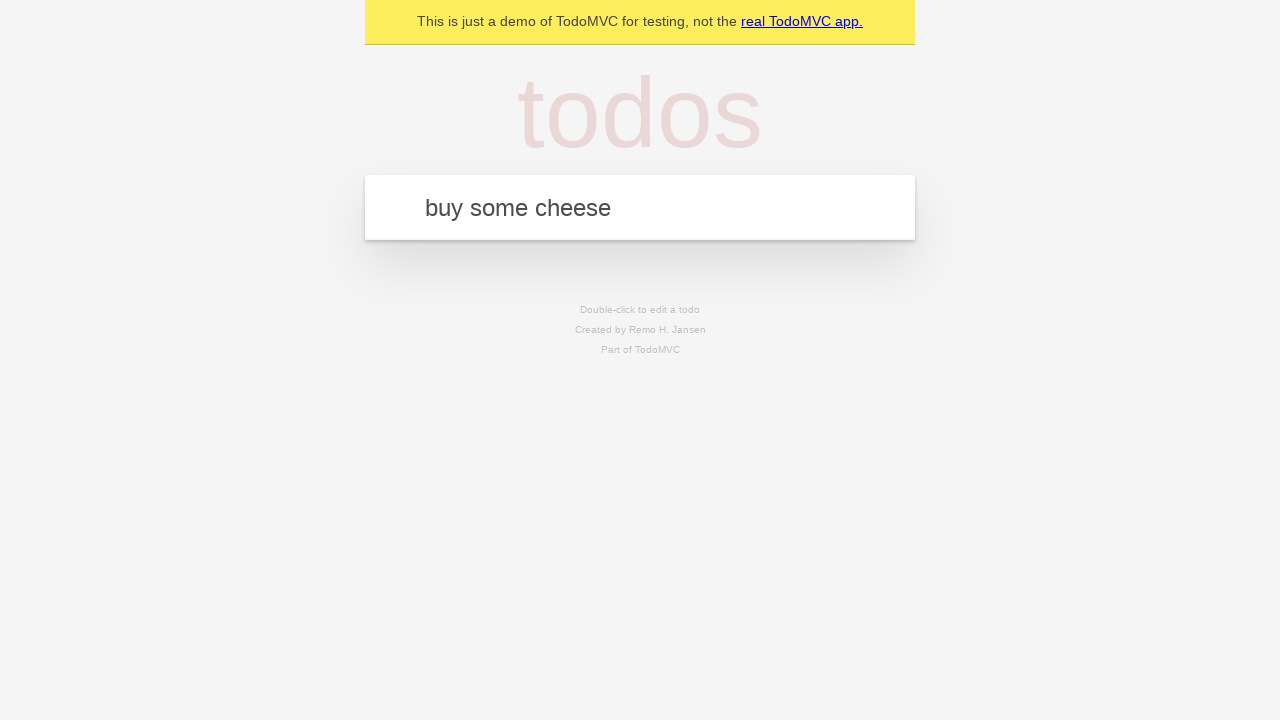

Pressed Enter to add first todo item on internal:attr=[placeholder="What needs to be done?"i]
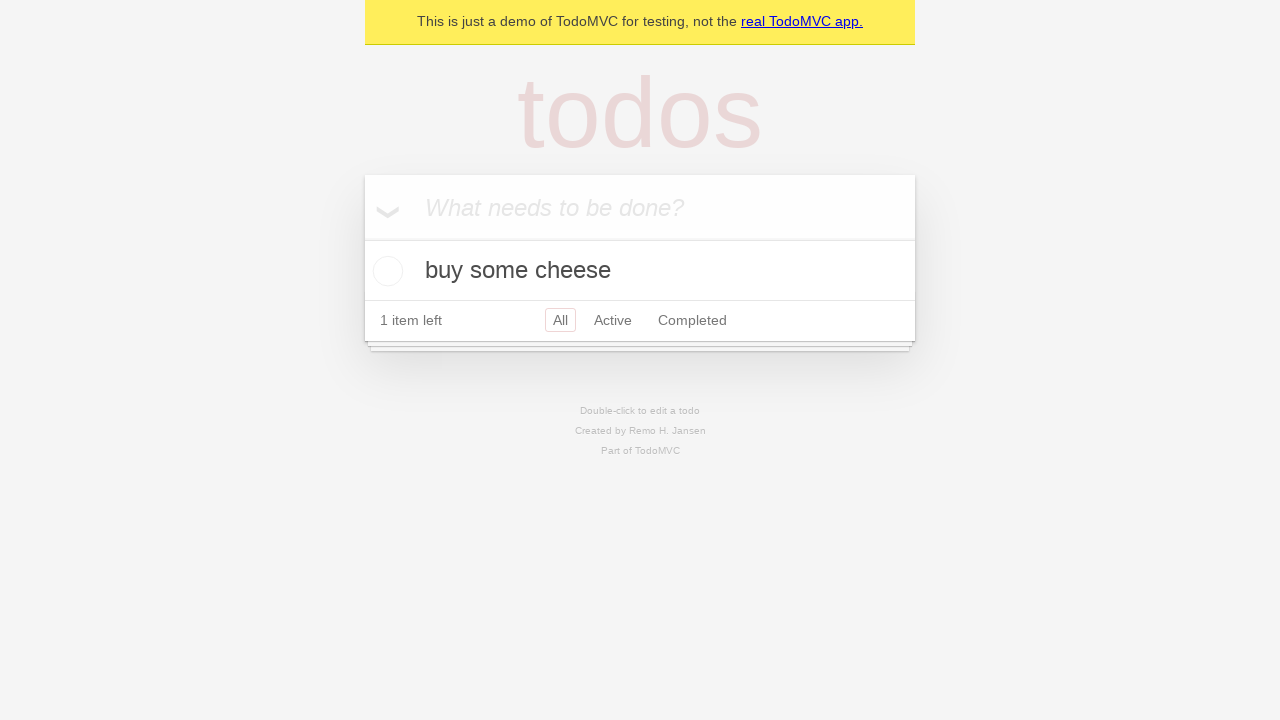

Filled todo input with 'feed the cat' on internal:attr=[placeholder="What needs to be done?"i]
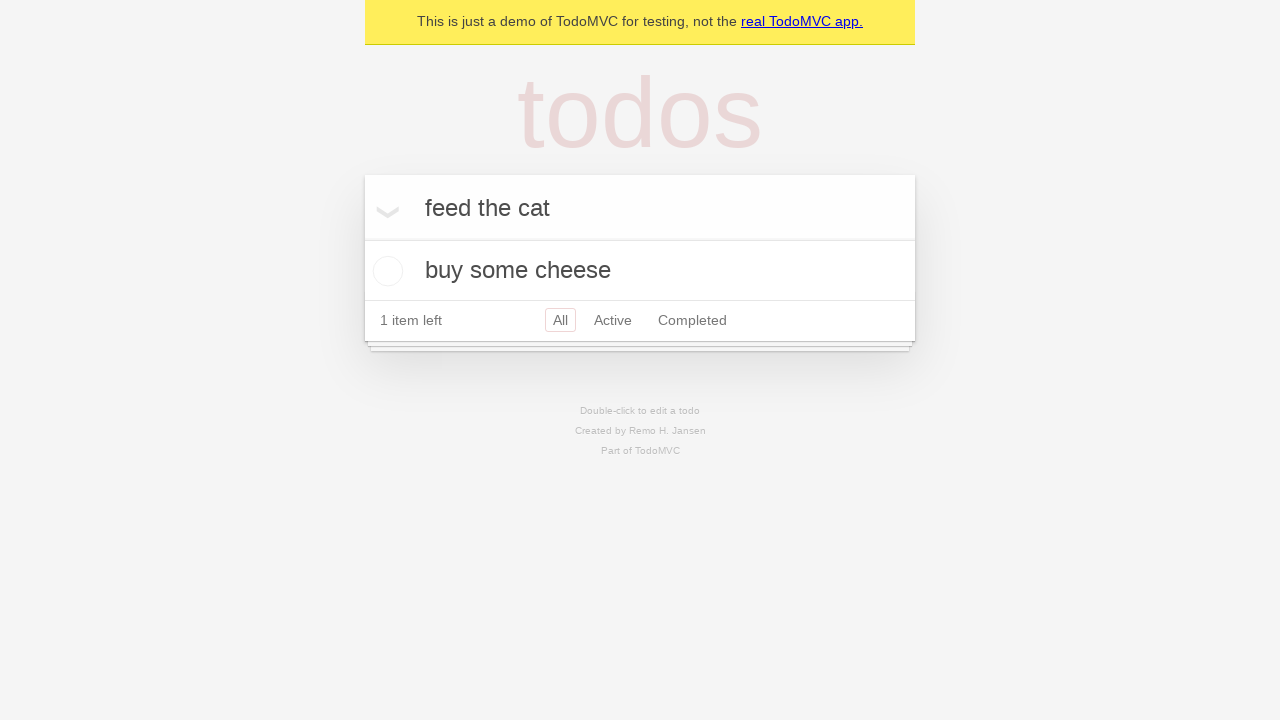

Pressed Enter to add second todo item on internal:attr=[placeholder="What needs to be done?"i]
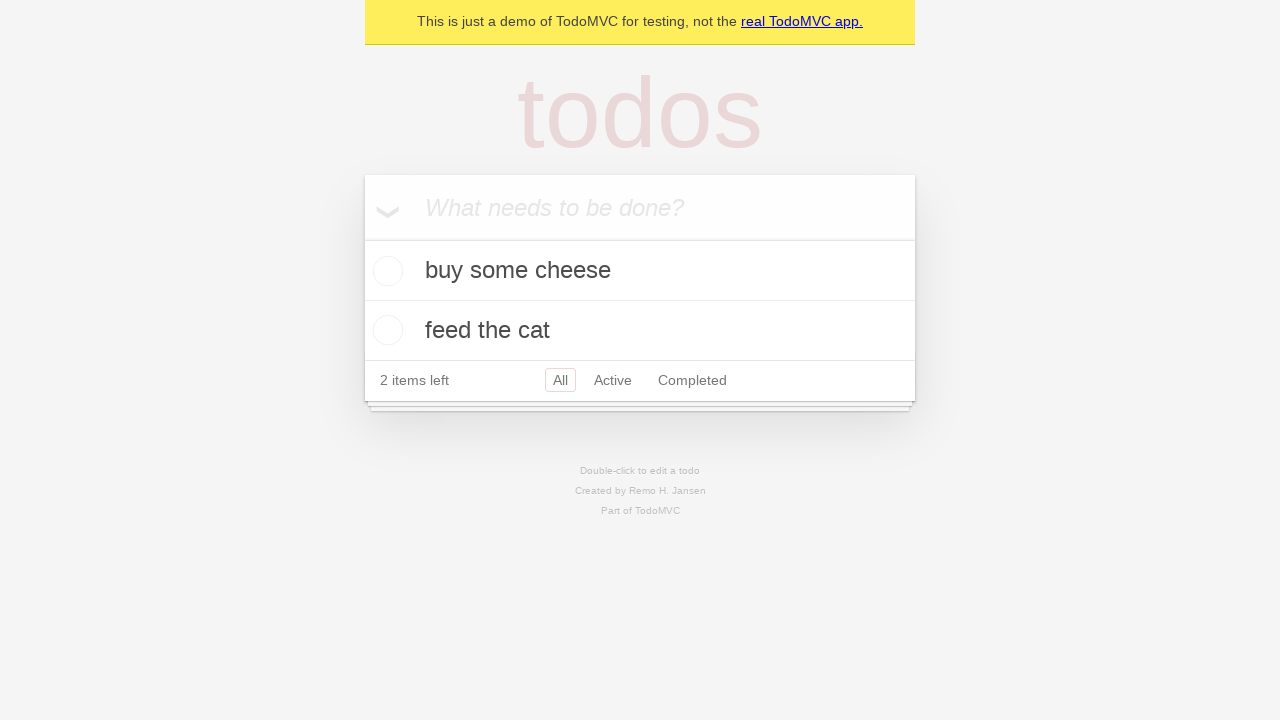

Filled todo input with 'book a doctors appointment' on internal:attr=[placeholder="What needs to be done?"i]
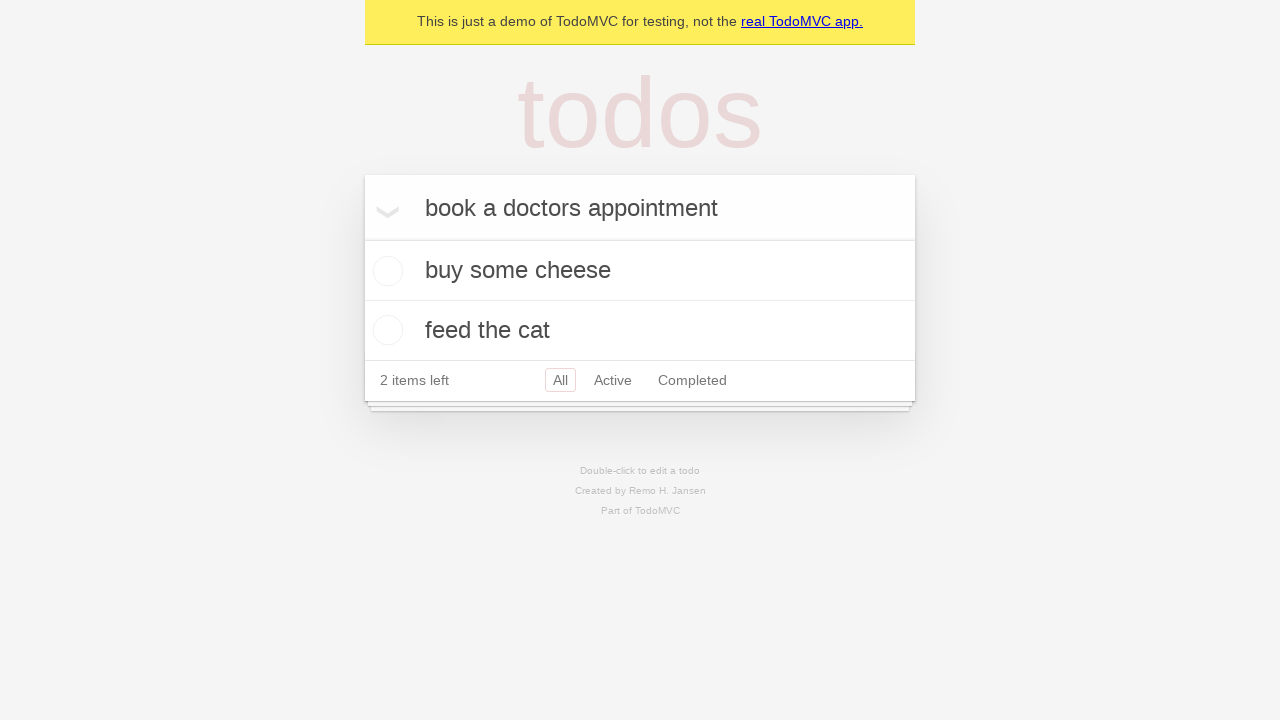

Pressed Enter to add third todo item on internal:attr=[placeholder="What needs to be done?"i]
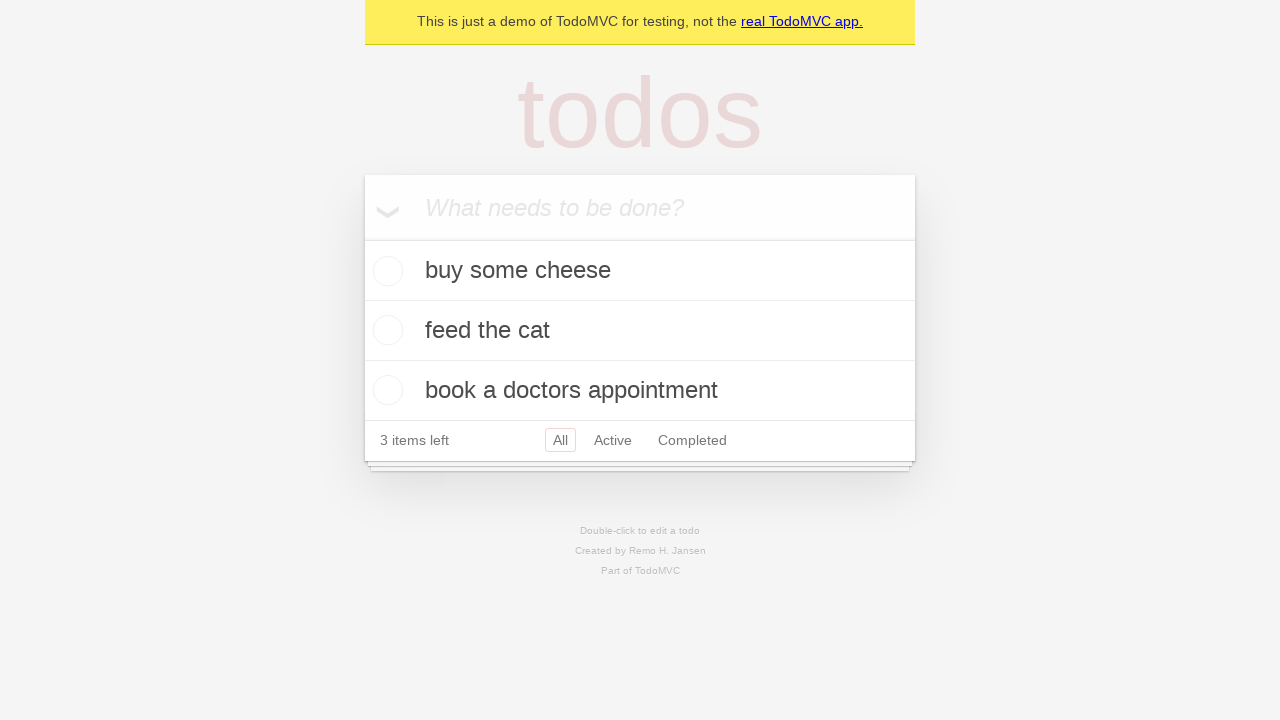

Checked the first todo item checkbox at (385, 271) on .todo-list li .toggle >> nth=0
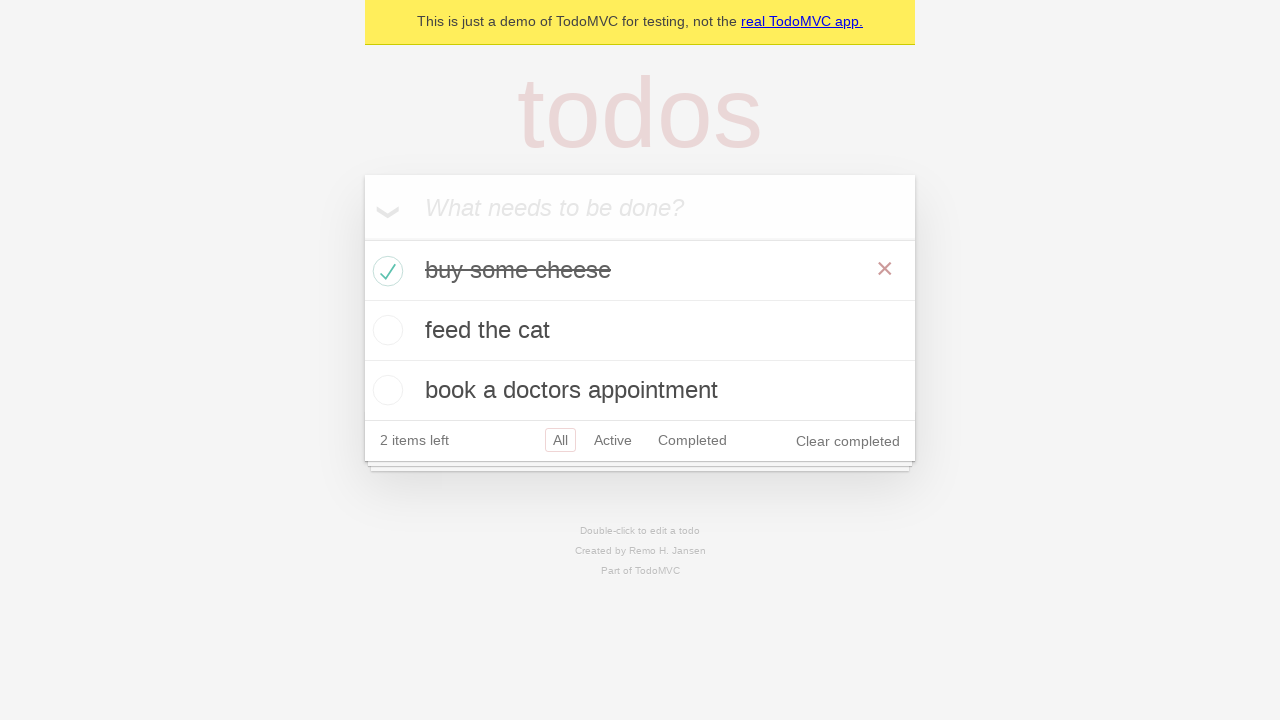

Clear completed button appeared after marking item as complete
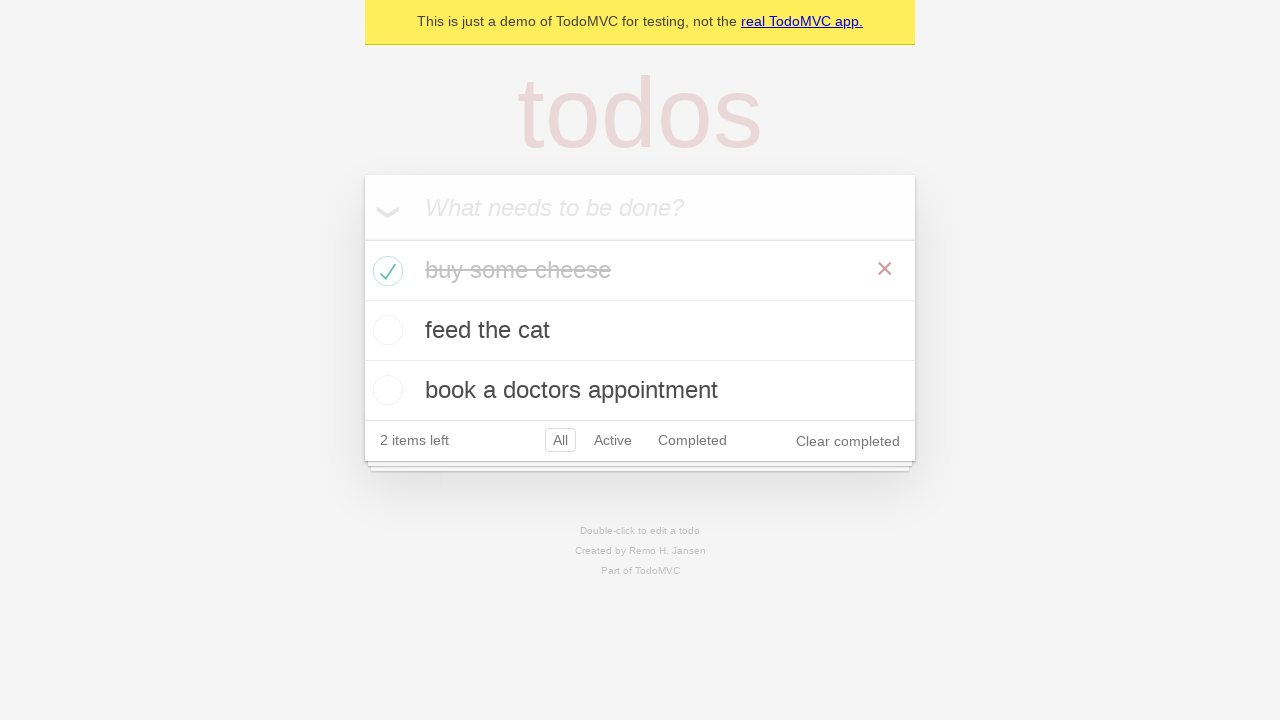

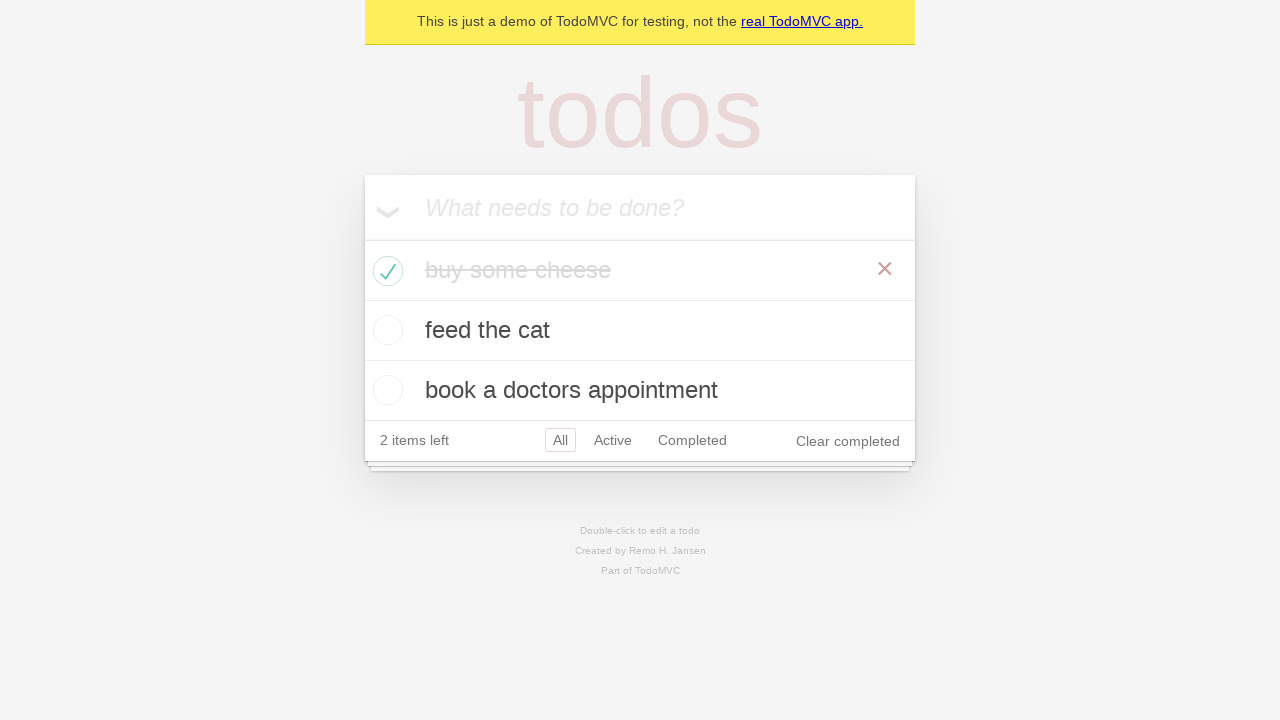